Tests that other controls are hidden when a todo item is in editing mode.

Starting URL: https://demo.playwright.dev/todomvc

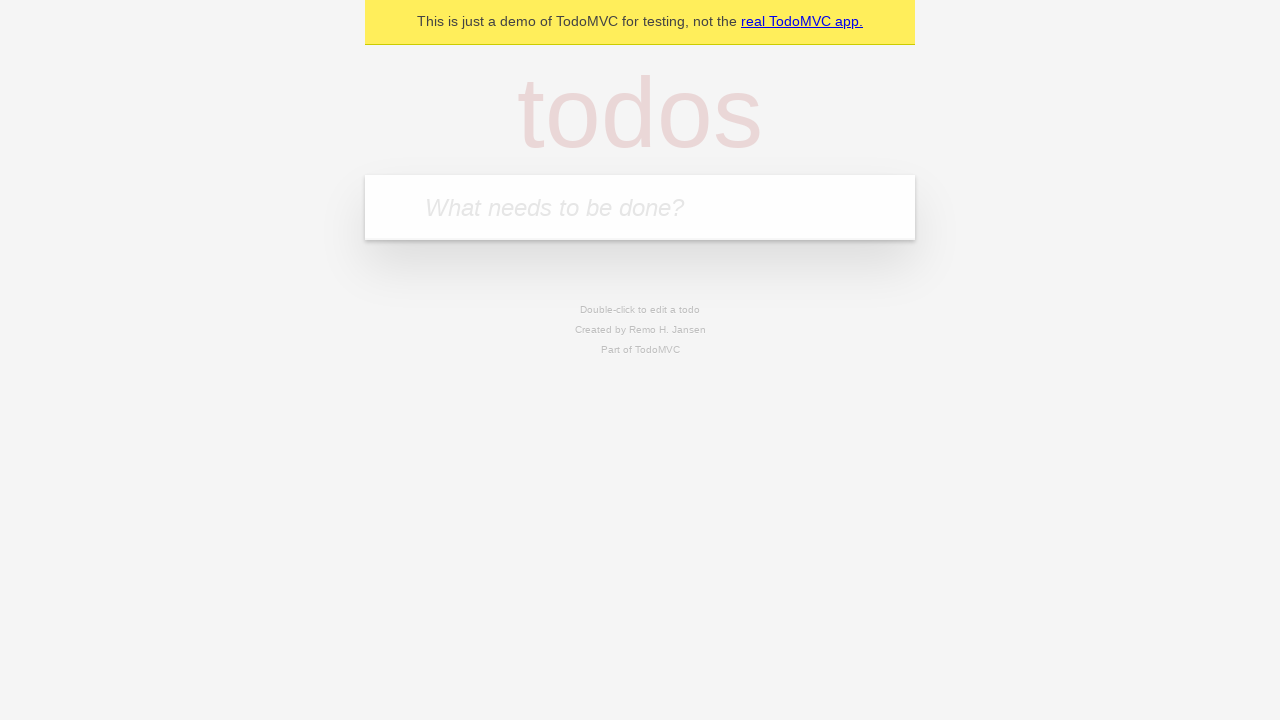

Filled input field with 'buy some cheese' on internal:attr=[placeholder="What needs to be done?"i]
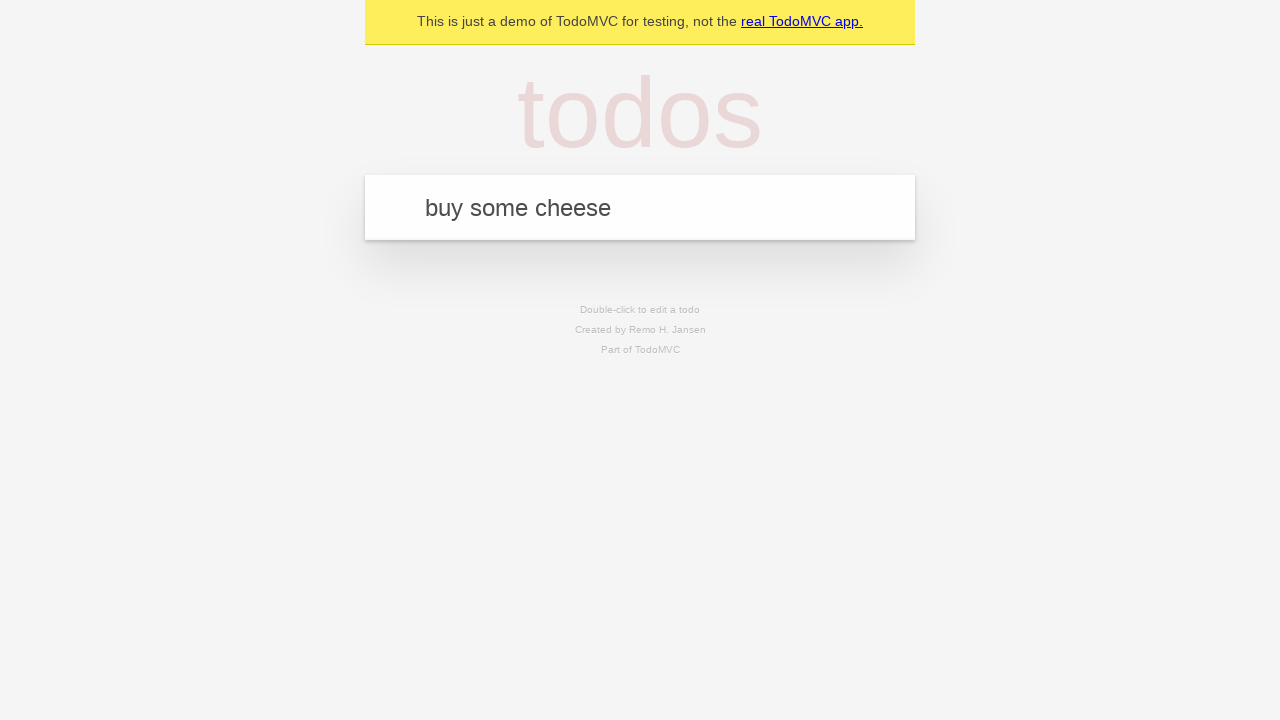

Pressed Enter to add first todo item on internal:attr=[placeholder="What needs to be done?"i]
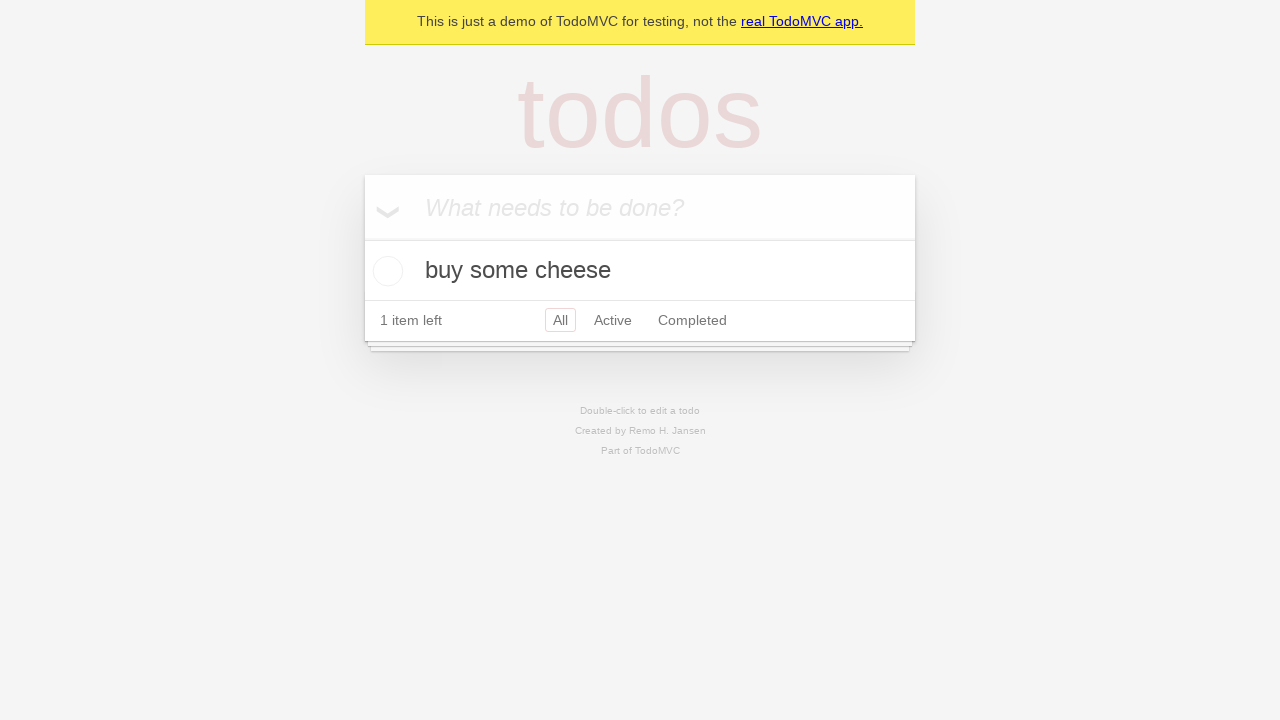

Filled input field with 'feed the cat' on internal:attr=[placeholder="What needs to be done?"i]
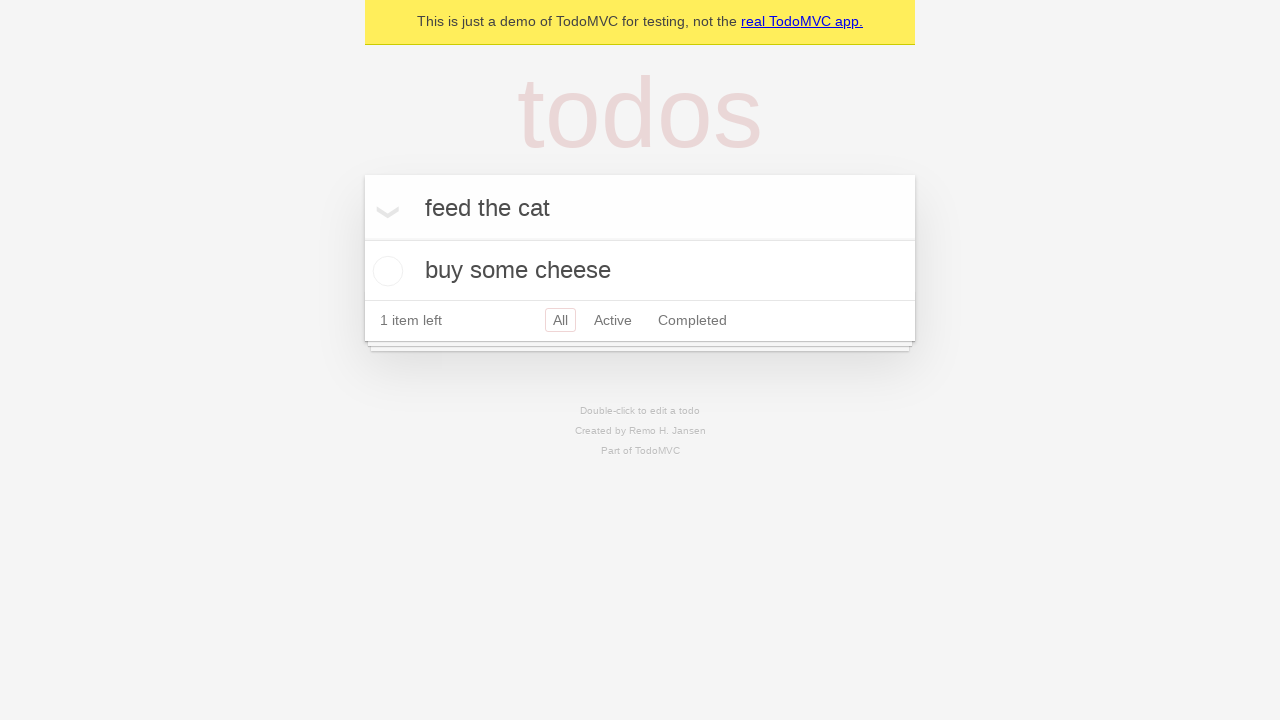

Pressed Enter to add second todo item on internal:attr=[placeholder="What needs to be done?"i]
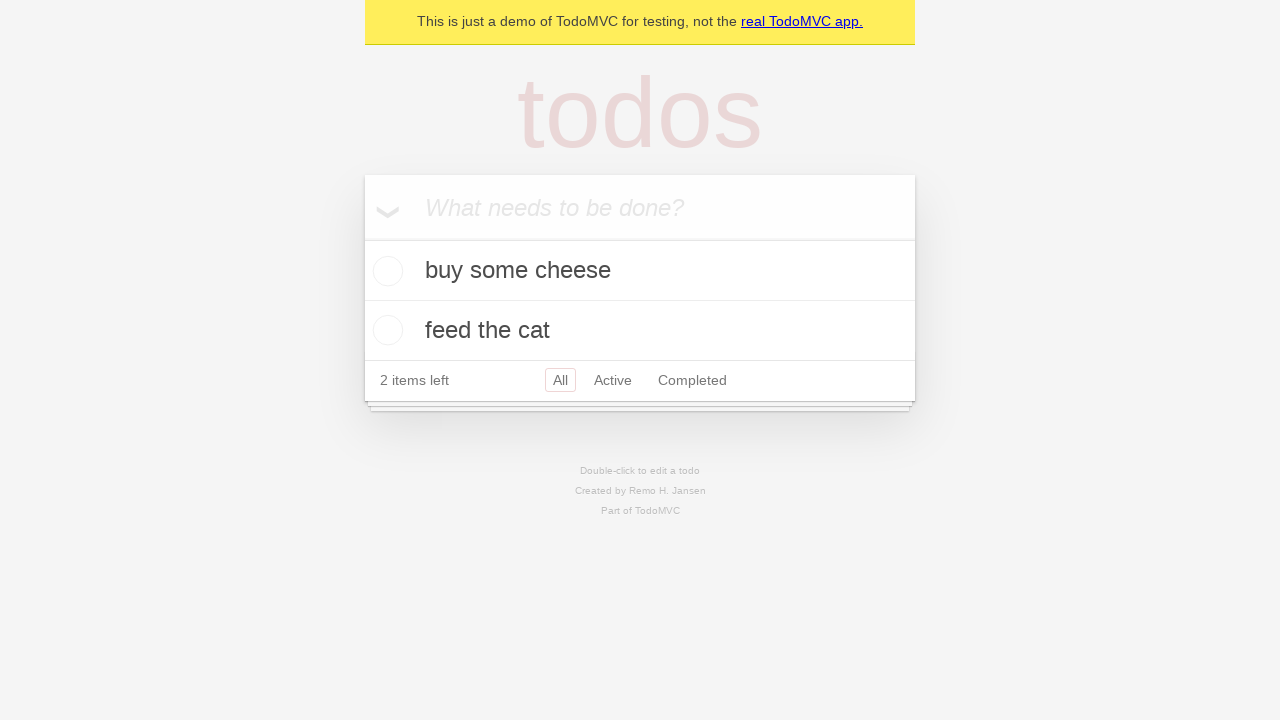

Filled input field with 'book a doctors appointment' on internal:attr=[placeholder="What needs to be done?"i]
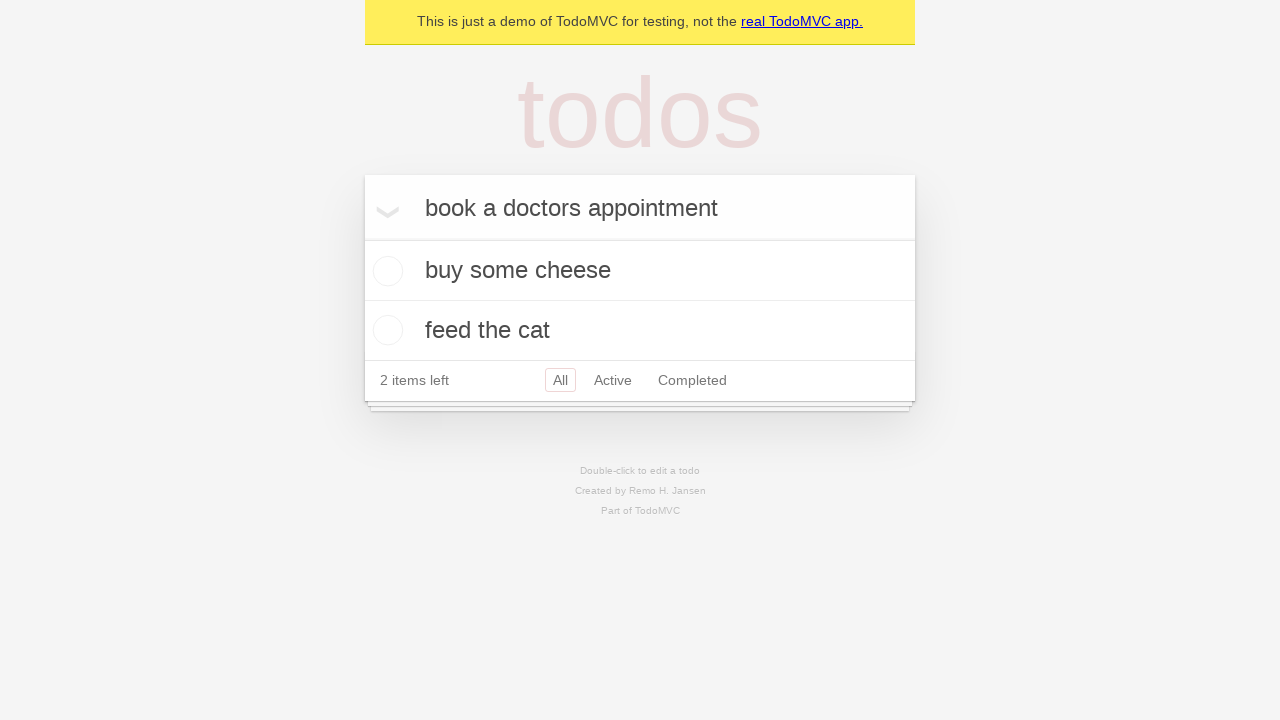

Pressed Enter to add third todo item on internal:attr=[placeholder="What needs to be done?"i]
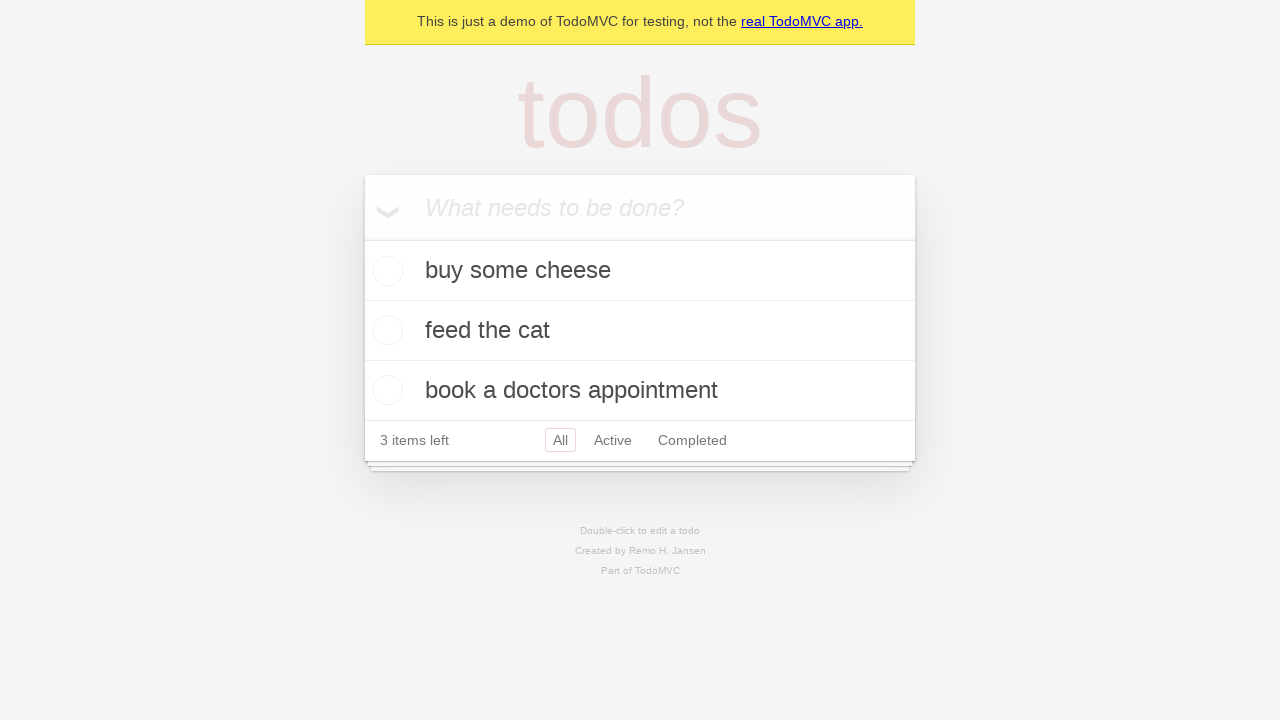

Double-clicked second todo item to enter edit mode at (640, 331) on [data-testid='todo-item'] >> nth=1
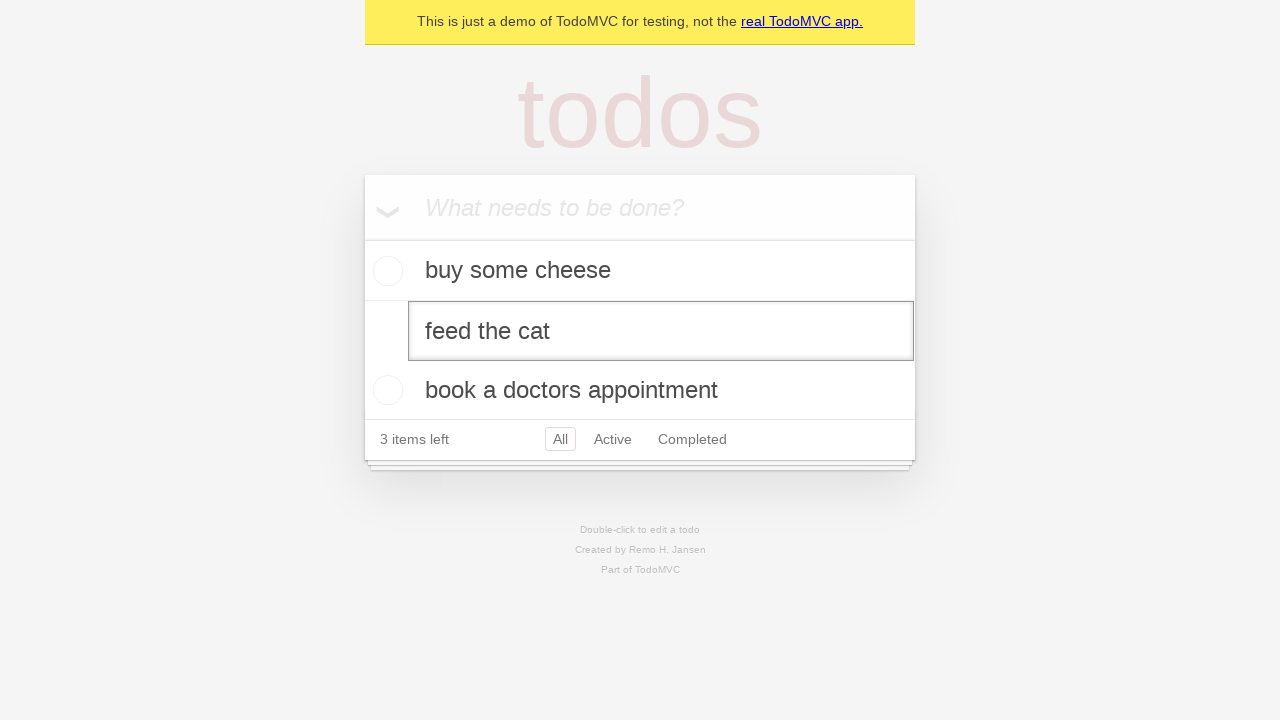

Edit textbox appeared for second todo item
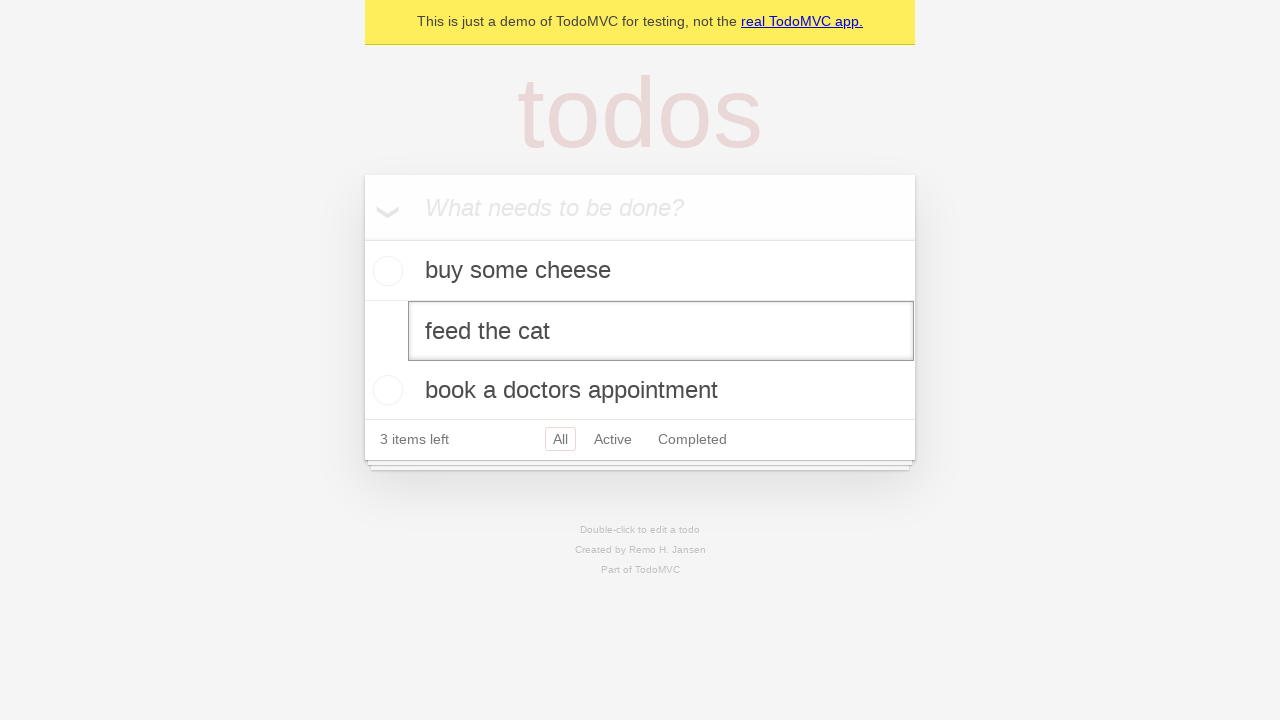

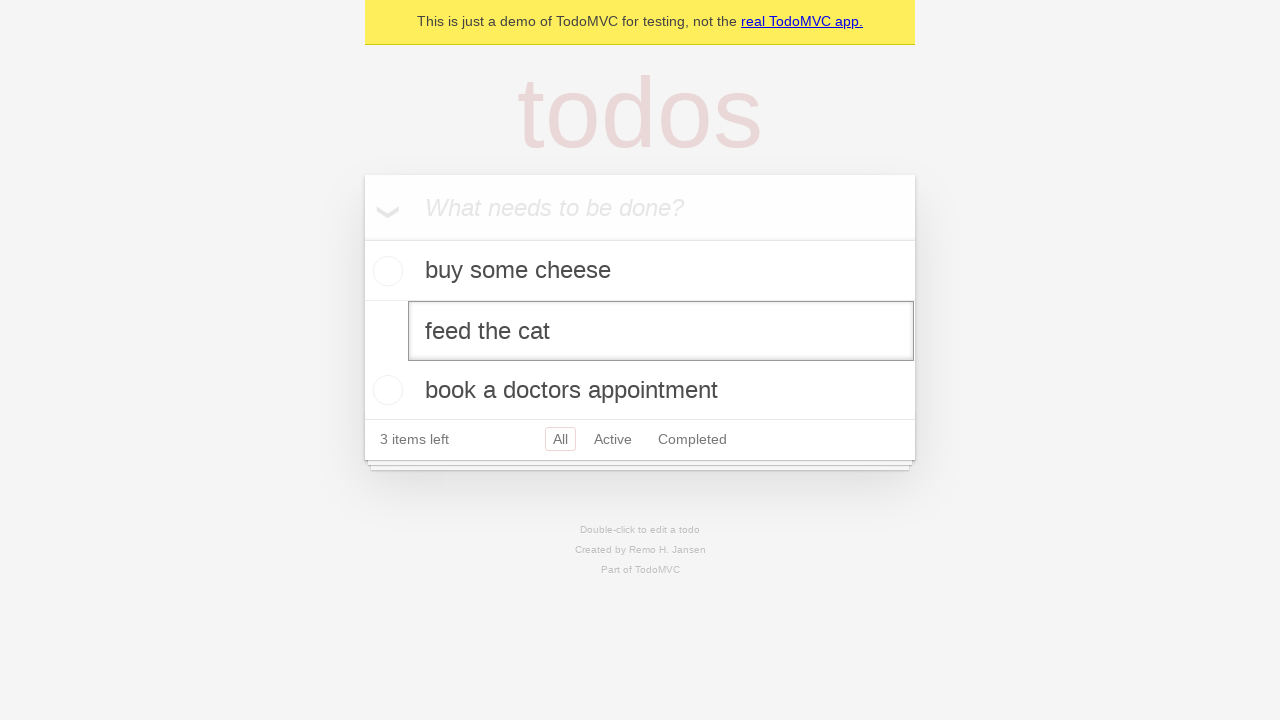